Tests drag and drop functionality by dragging an element from source to target within an iframe

Starting URL: http://jqueryui.com/droppable/

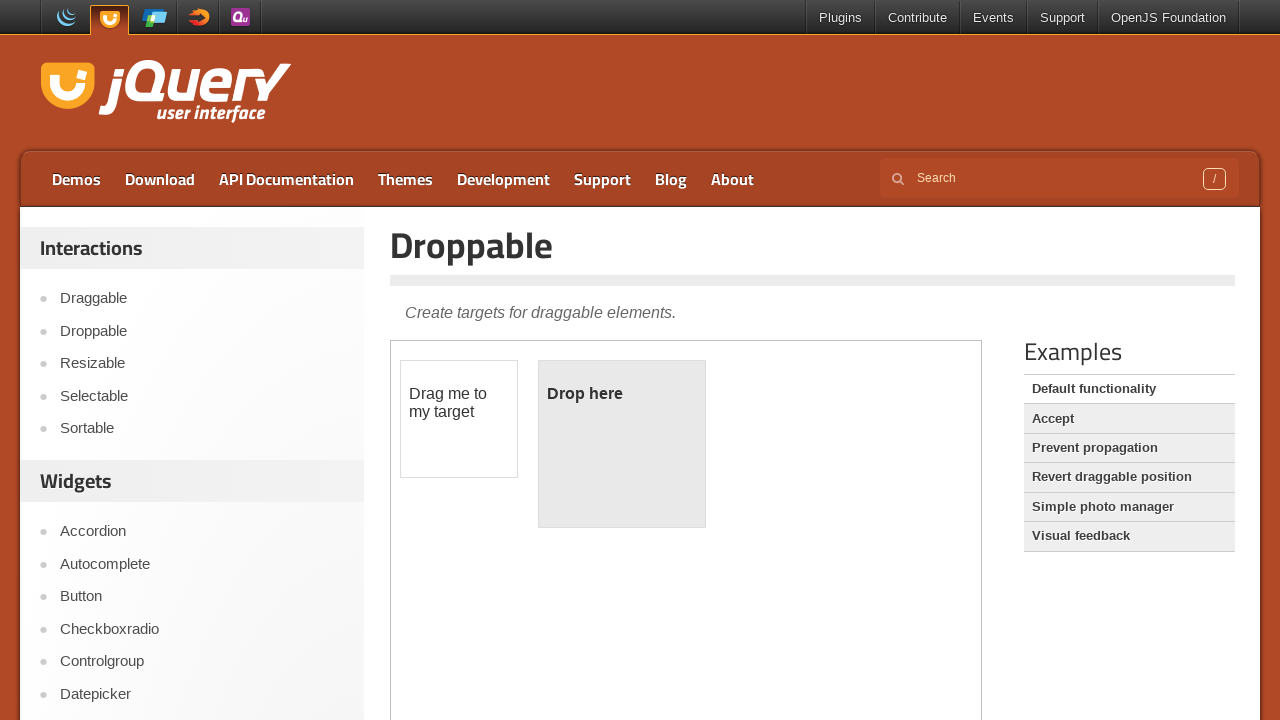

Located iframe containing drag and drop demo
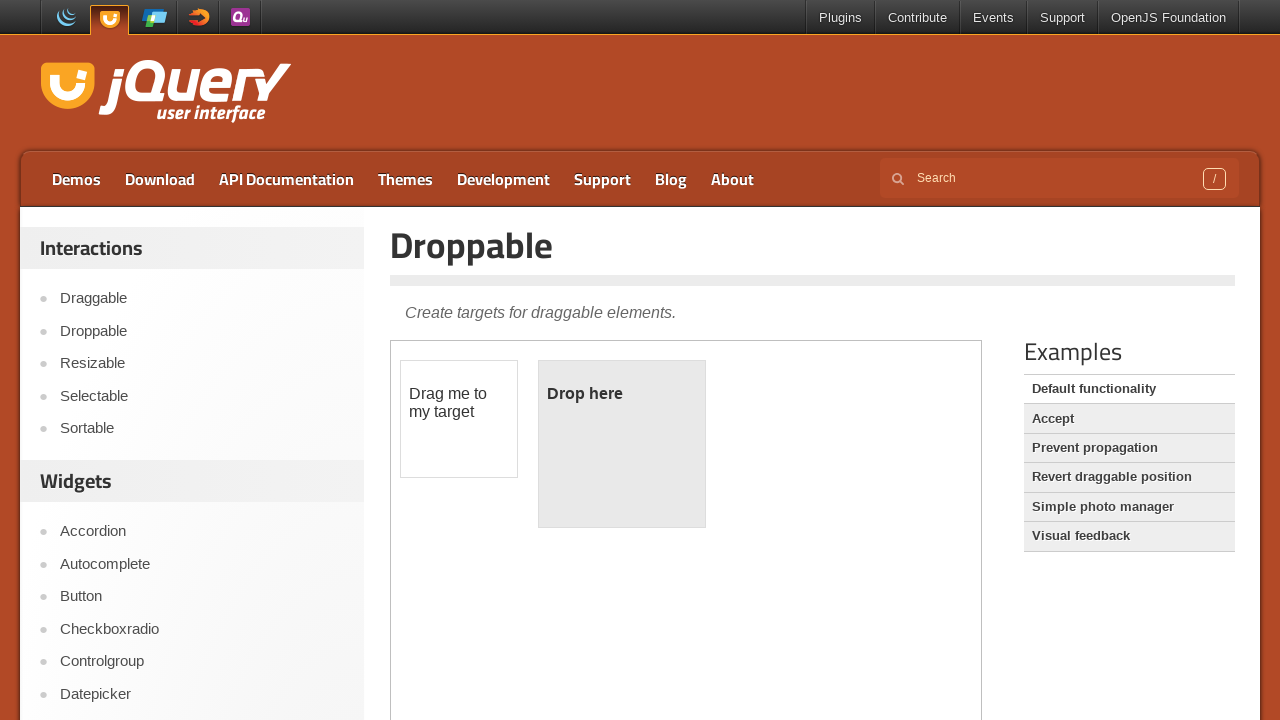

Clicked on the draggable element at (459, 419) on iframe.demo-frame >> internal:control=enter-frame >> #draggable
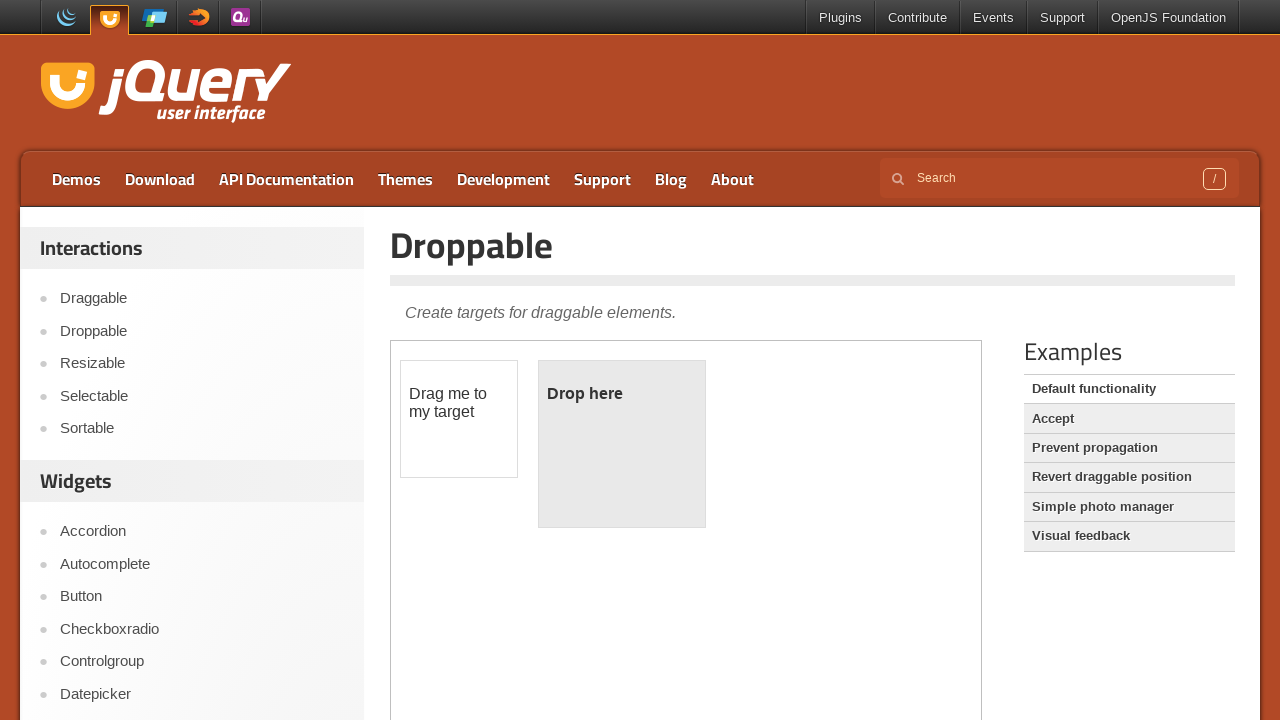

Dragged element from source to target droppable area at (622, 444)
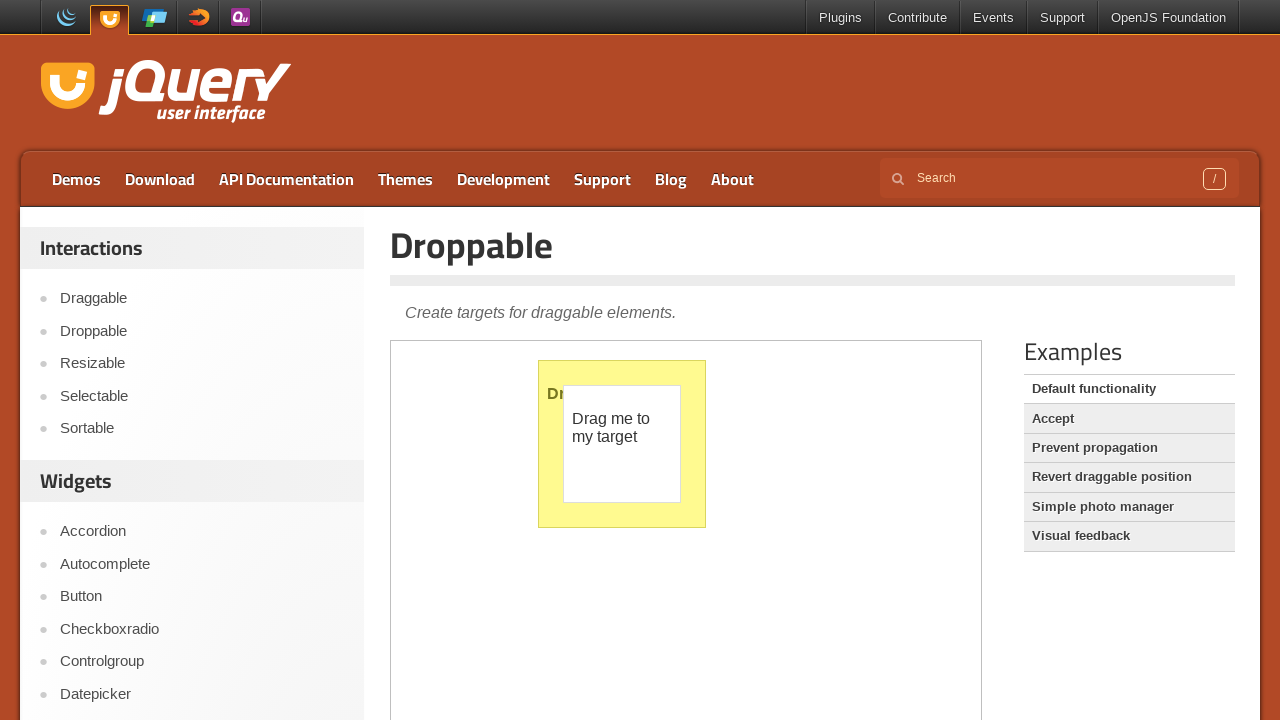

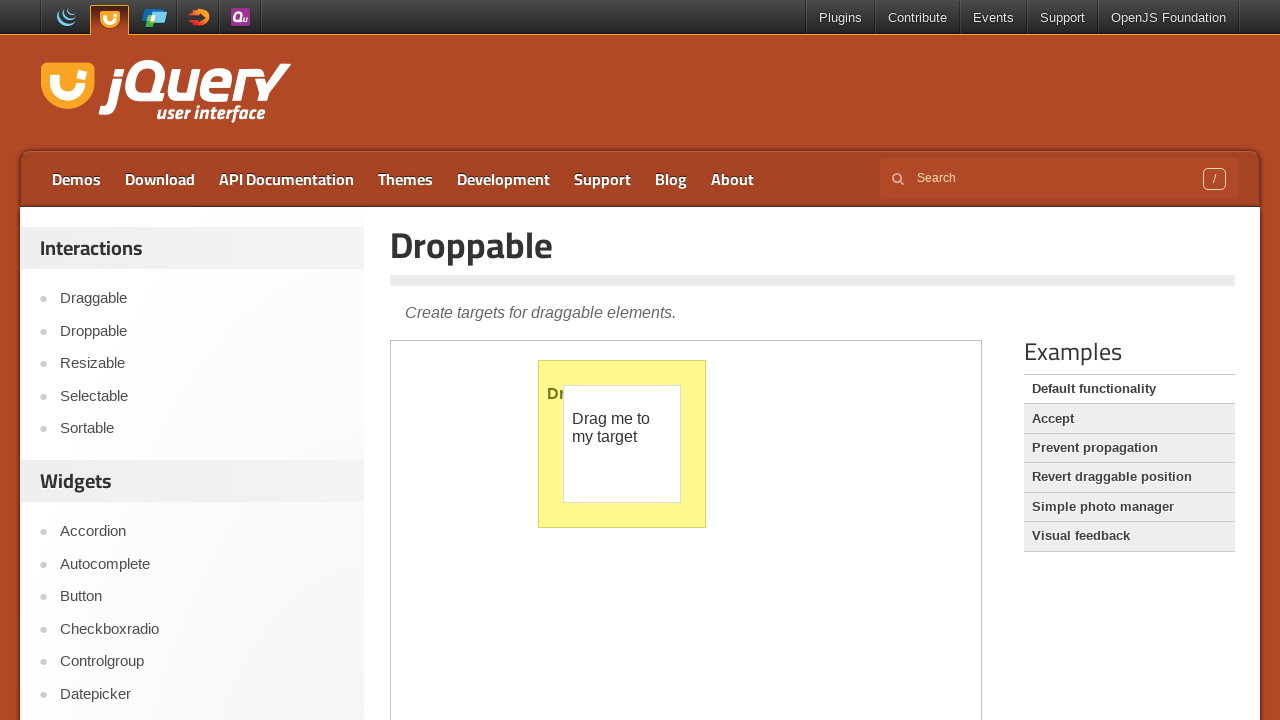